Tests the blog post creation workflow on a marketing content generator site by navigating to the create page, selecting "Blog Post" as content type, filling out form fields (topic, target audience, content goals, brand tone), and submitting the form to generate content.

Starting URL: https://agentic-marketing-generator.netlify.app/

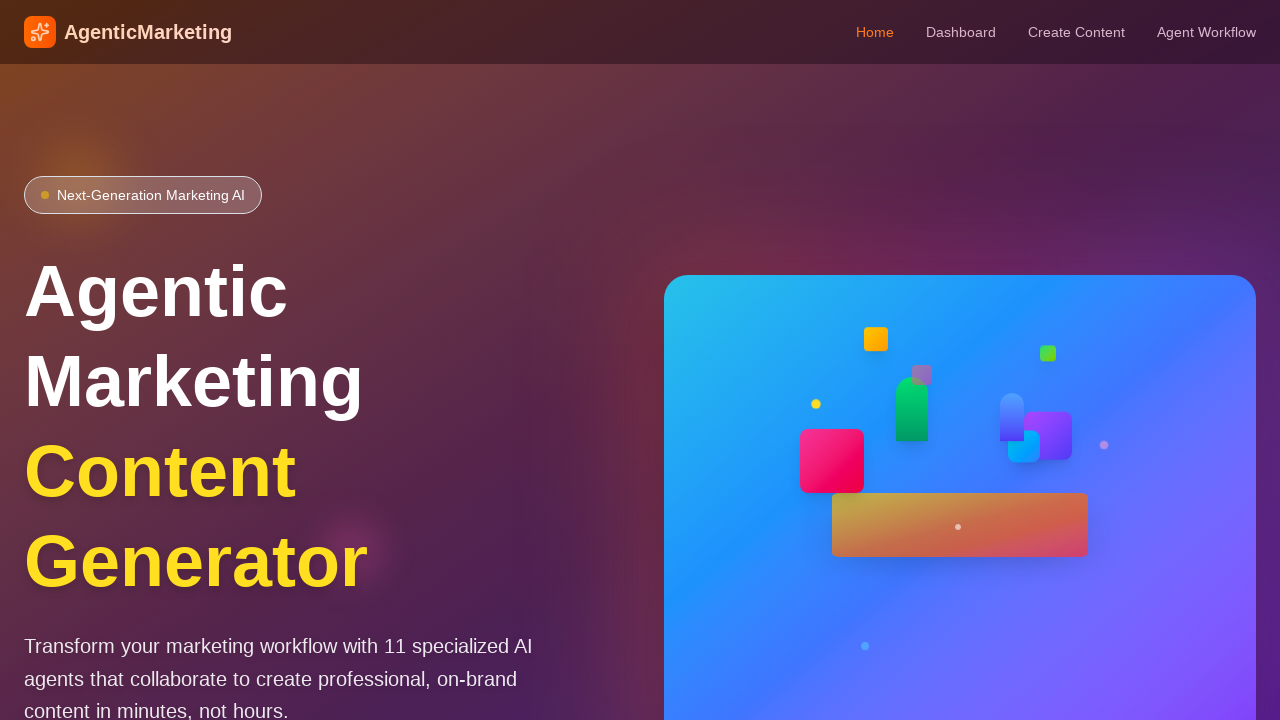

Homepage loaded and network idle
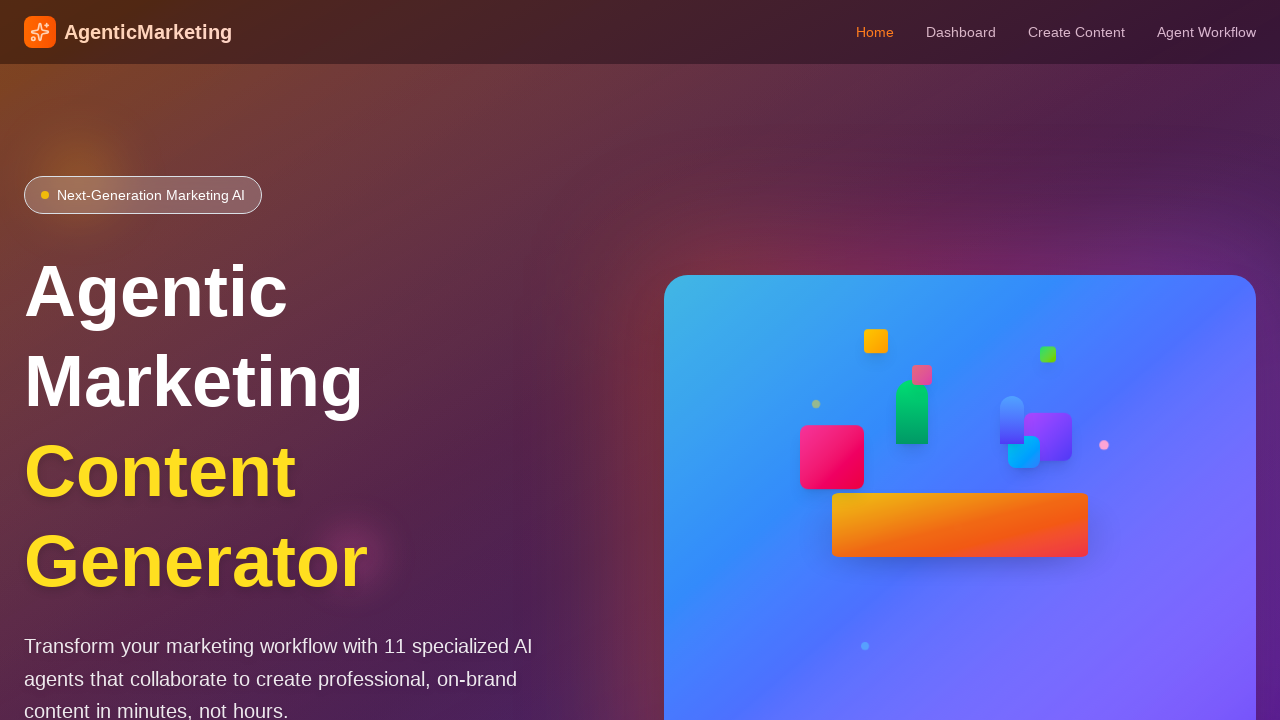

Clicked 'Create Content' navigation link at (1076, 32) on text=Create Content
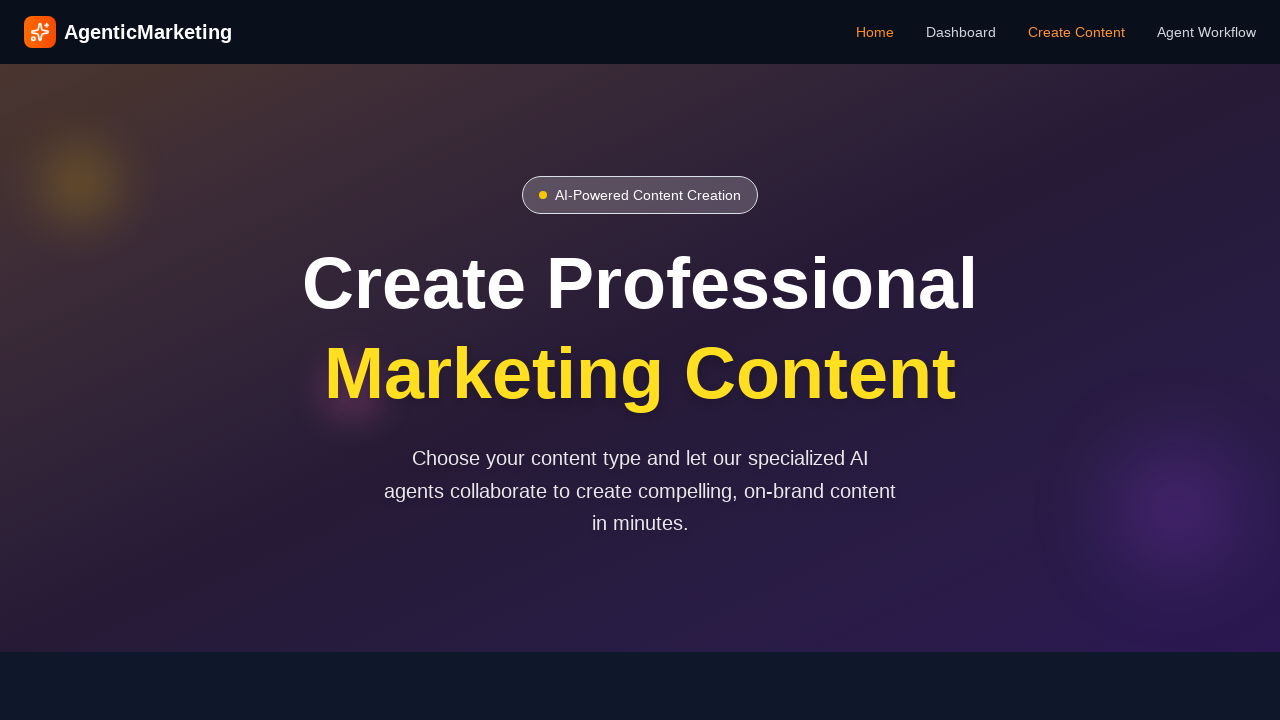

Create page loaded and network idle
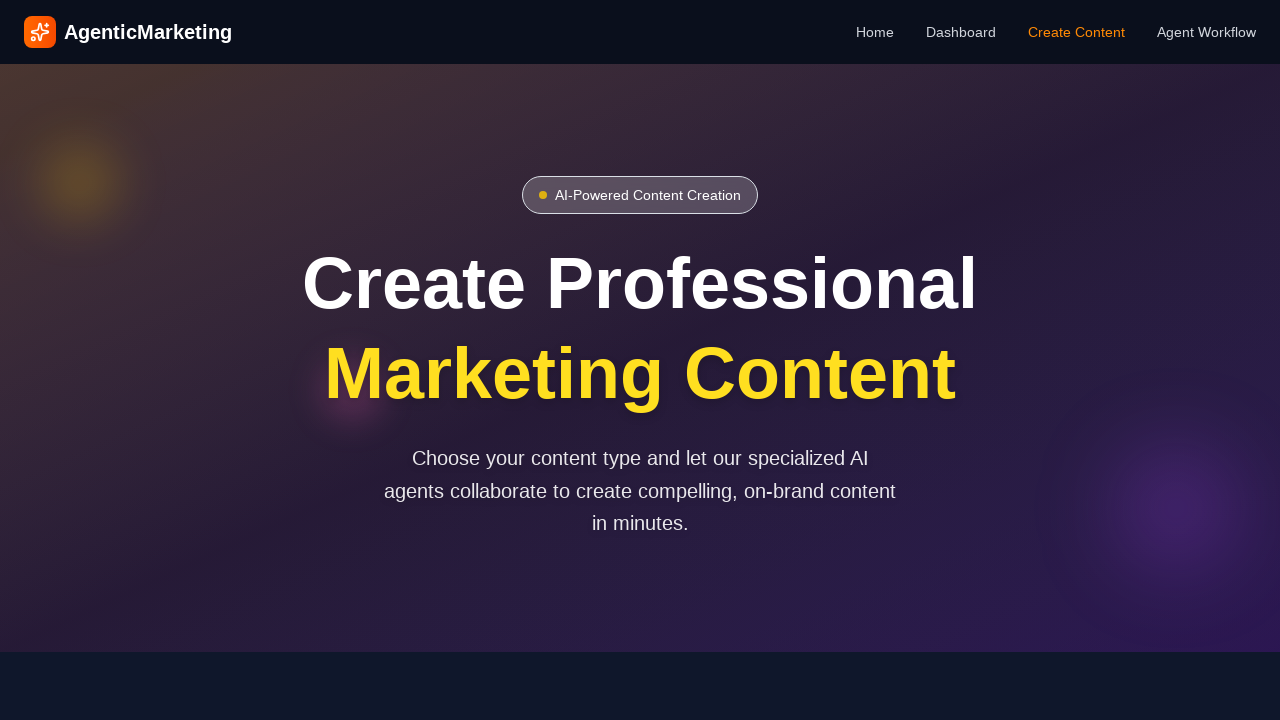

Selected 'Blog Post' as content type at (158, 706) on text=Blog Post >> nth=0
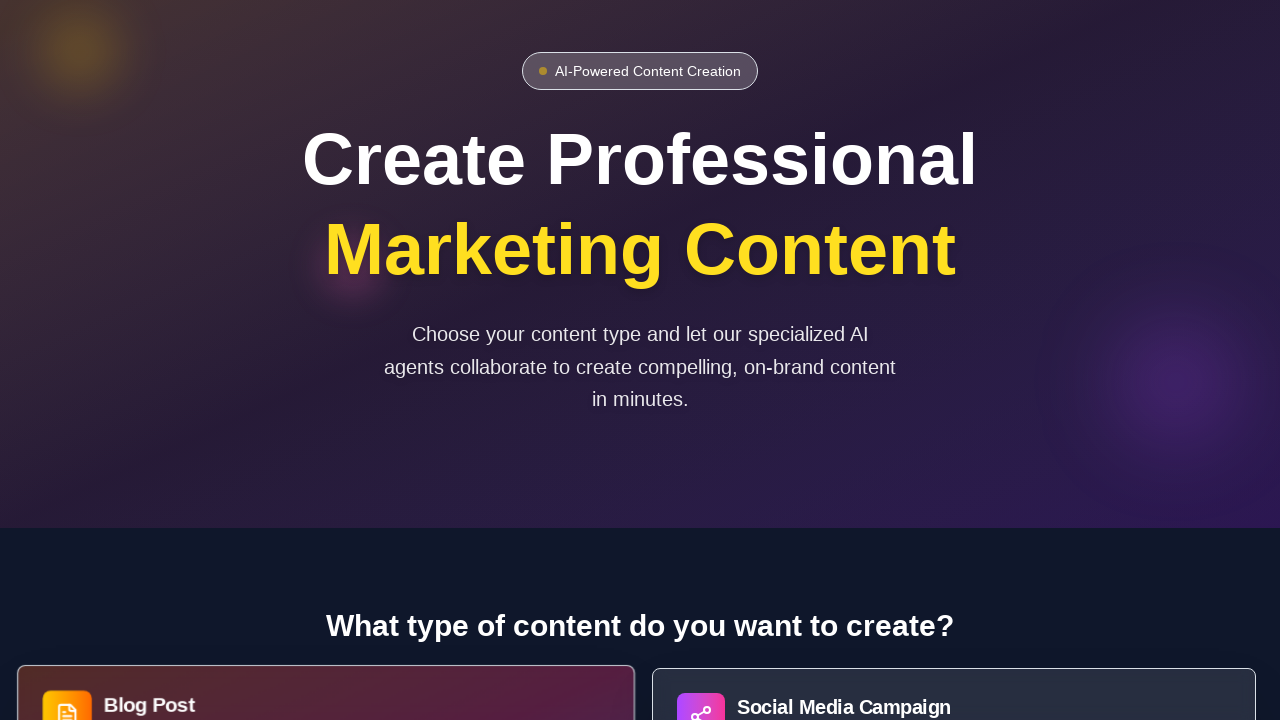

Clicked 'Start creating' button at (640, 574) on text=Start creating
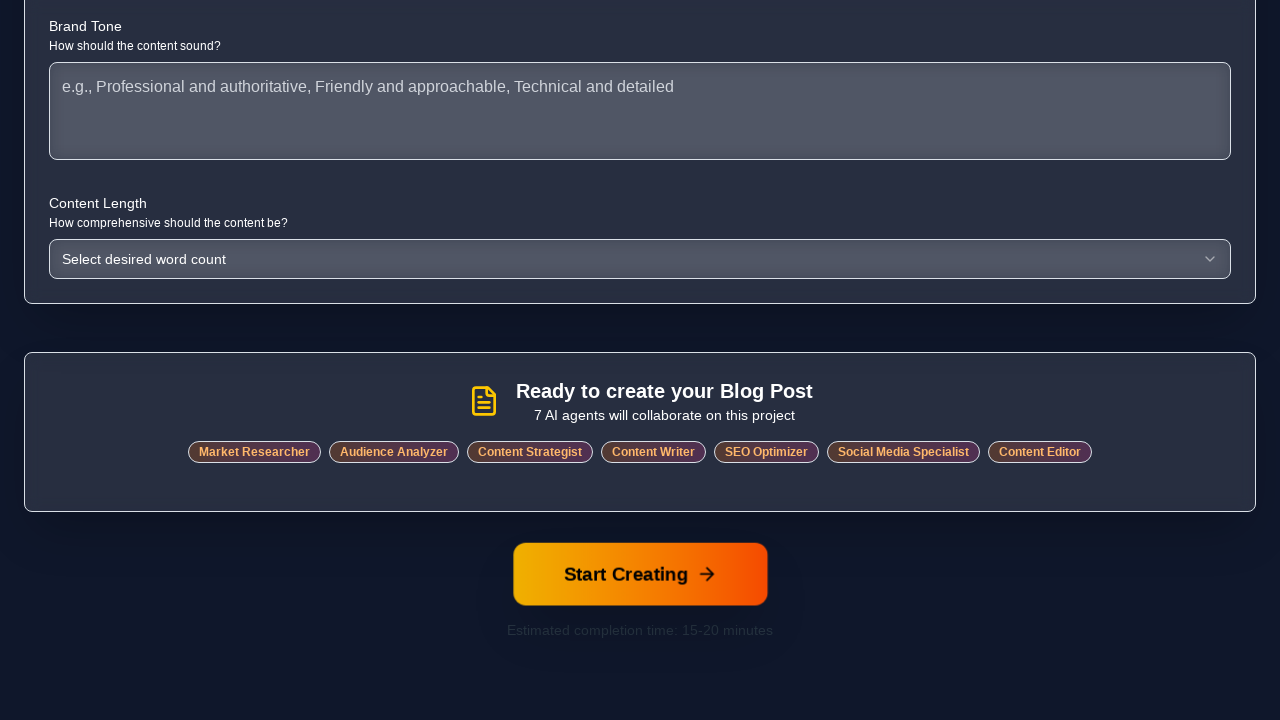

Form page loaded and network idle
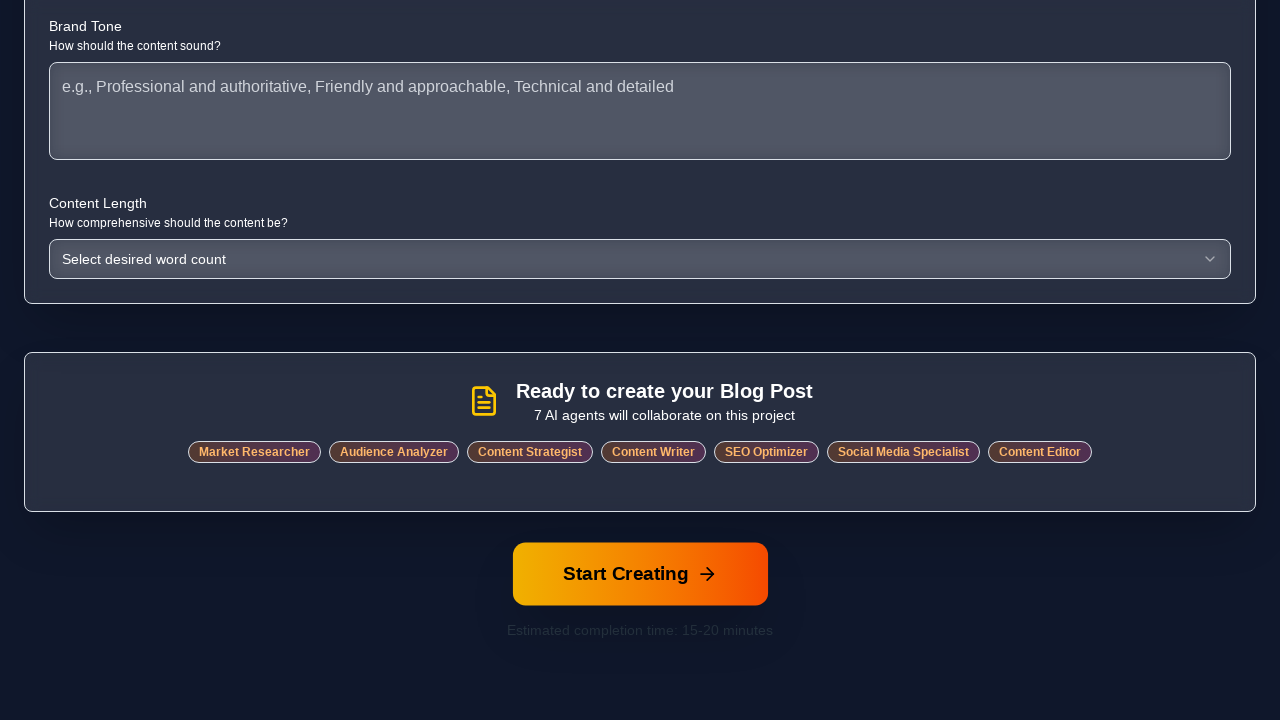

Filled content topic field with 'dogs with blog' on textarea >> nth=0
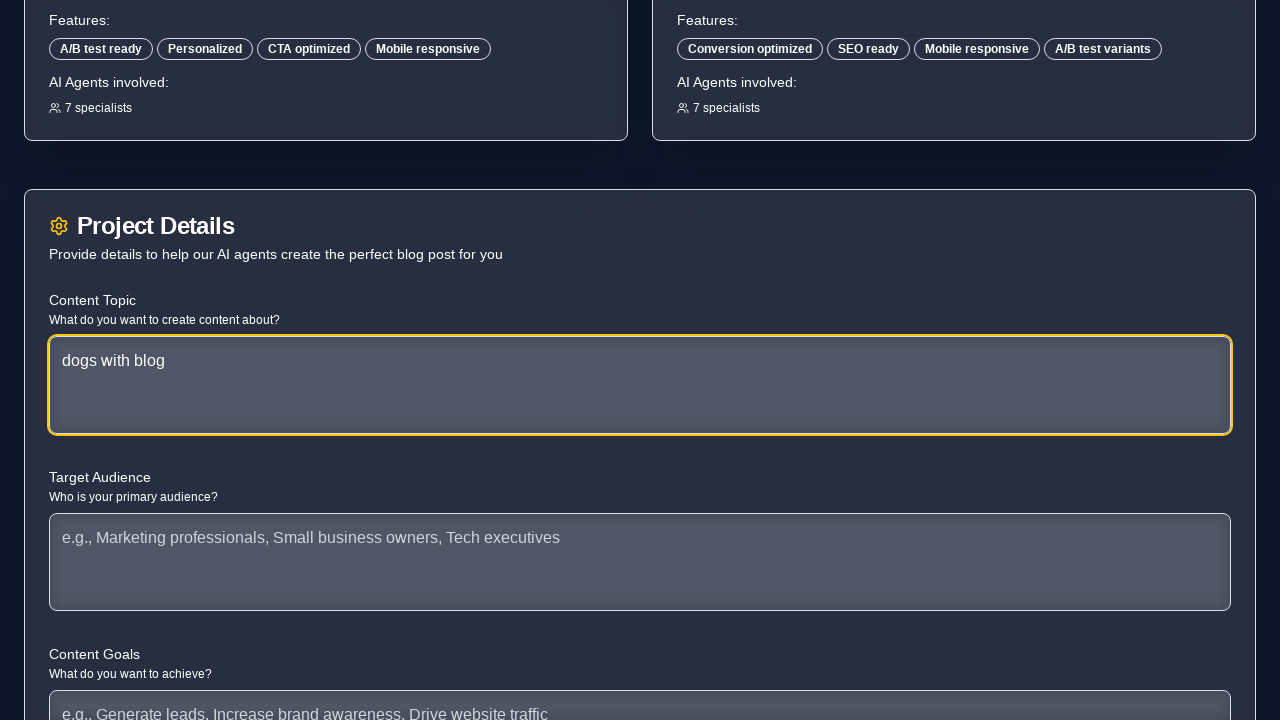

Filled target audience field with pet owners and dog enthusiasts description on textarea >> nth=1
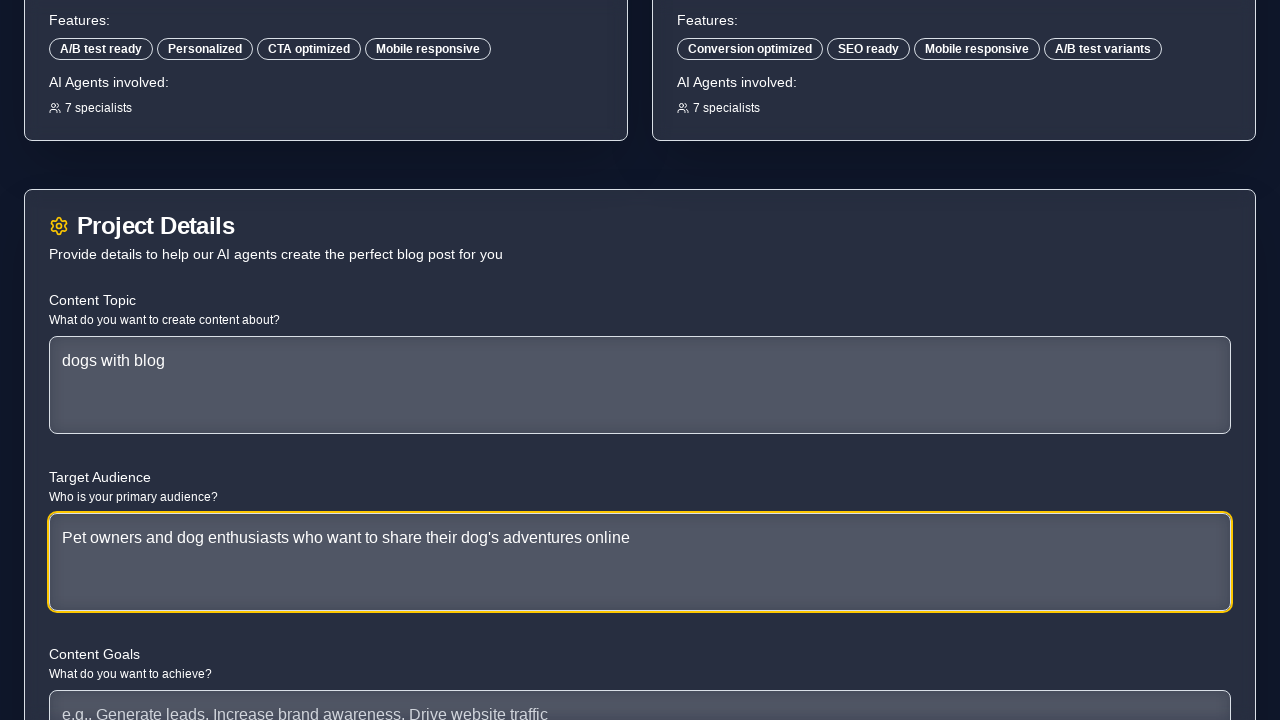

Filled content goals field with dog blog success criteria on textarea >> nth=2
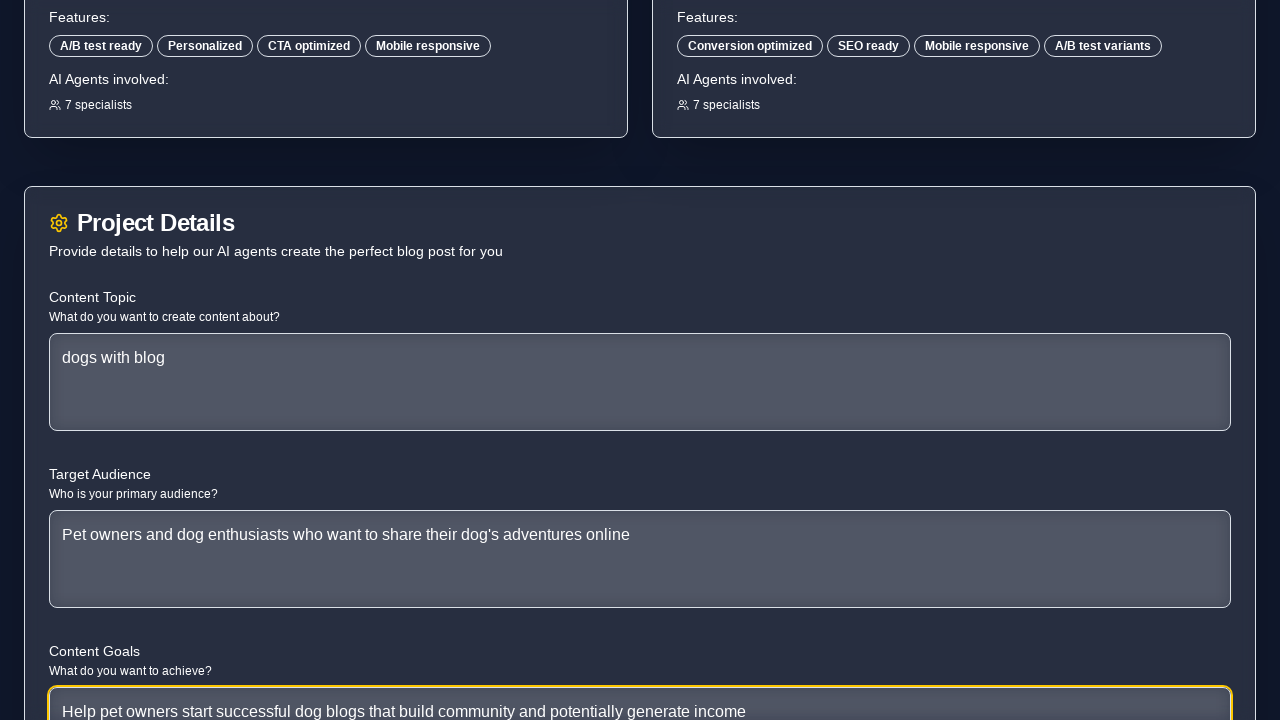

Filled brand tone field with 'Friendly and informative' on textarea >> nth=3
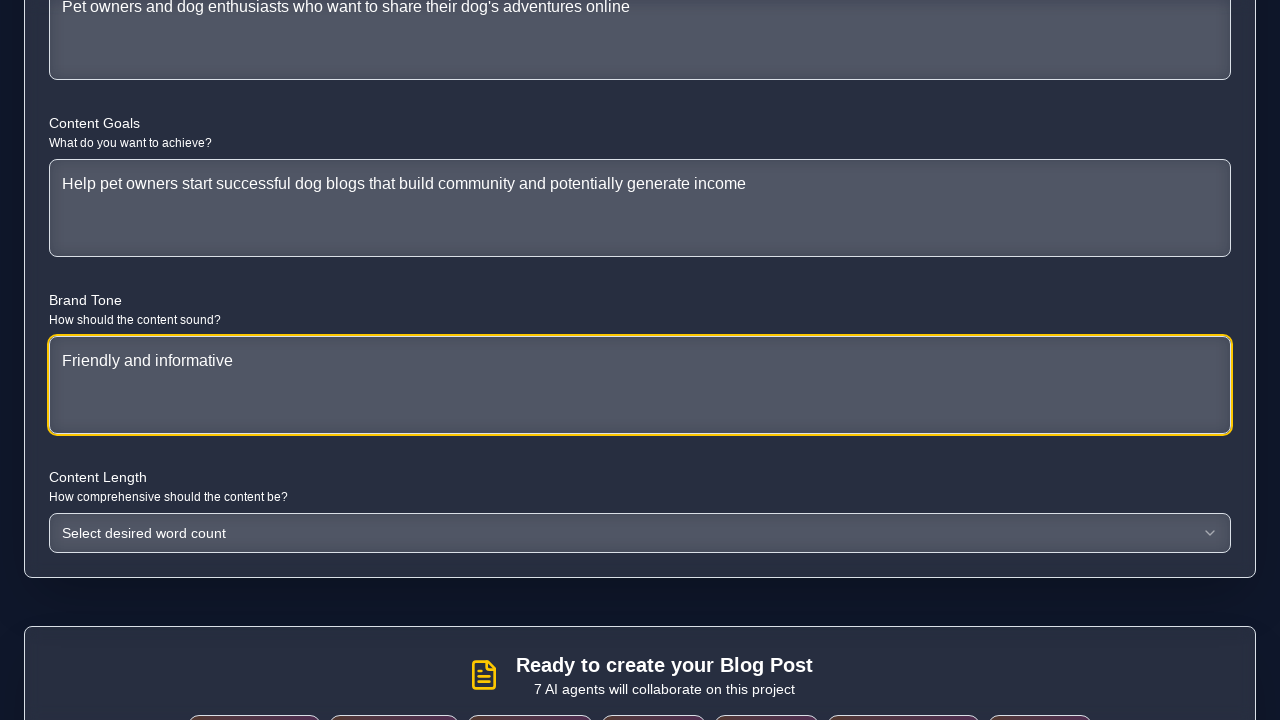

Clicked 'Start Creating' submit button to generate blog post content at (640, 574) on button:has-text("Start Creating") >> nth=-1
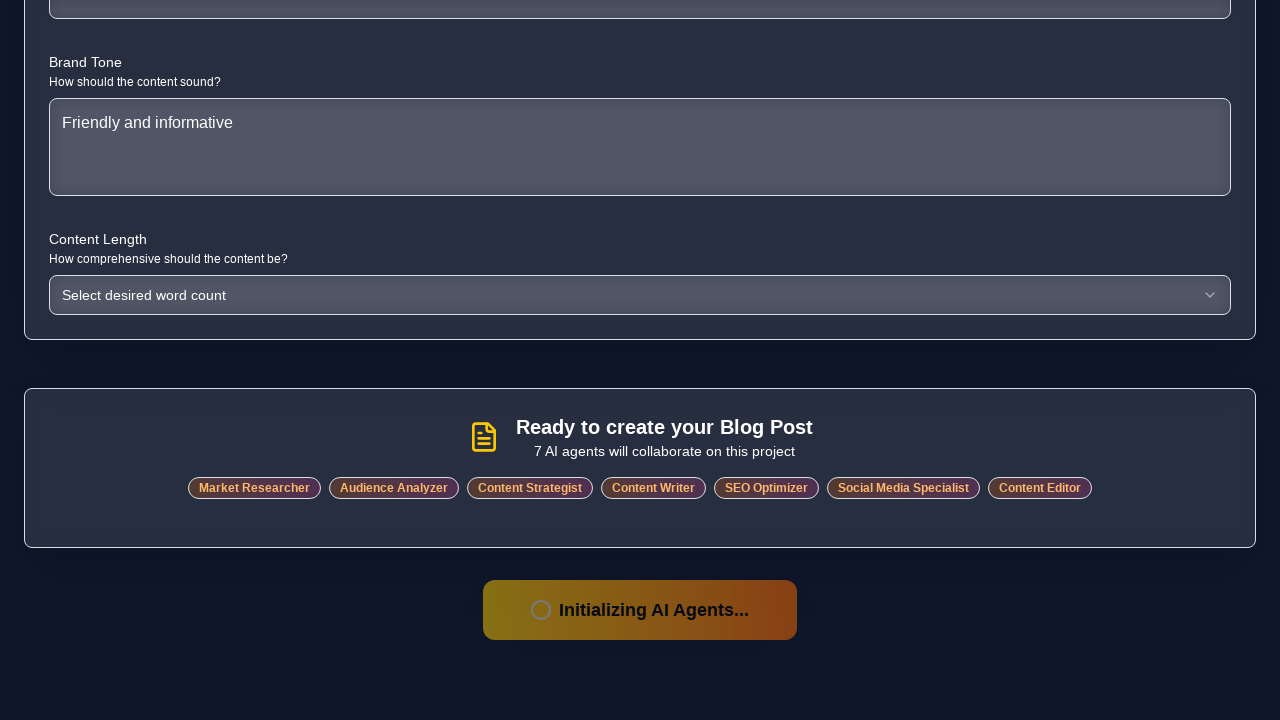

Waited 5 seconds for content generation to complete
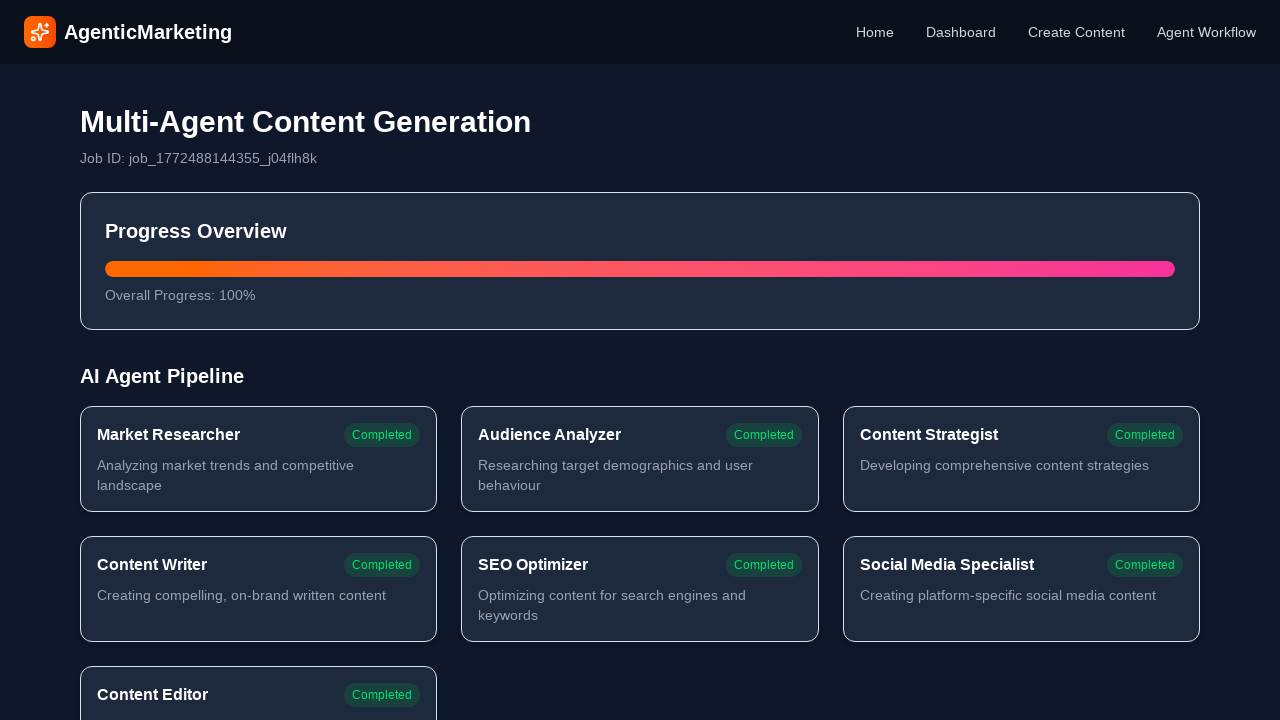

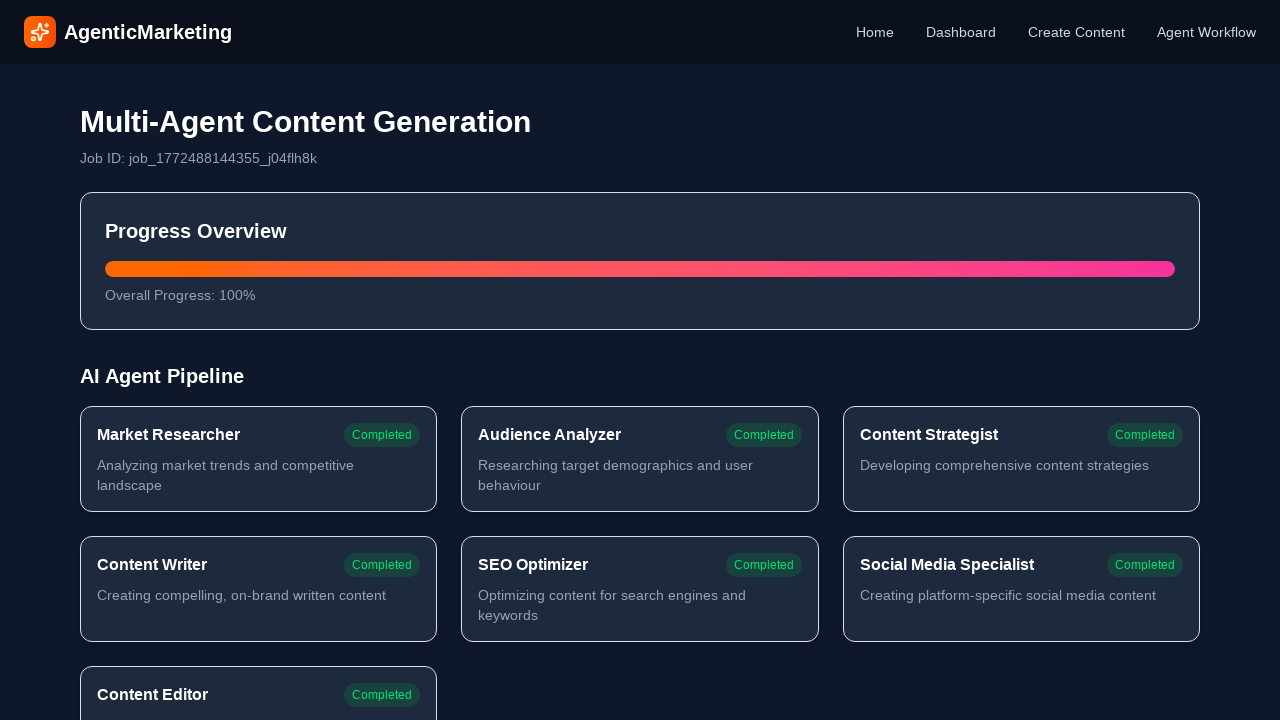